Tests a math puzzle form by extracting a hidden attribute value, calculating a result using a logarithmic formula, filling in the answer, checking required checkboxes, and submitting the form.

Starting URL: http://suninjuly.github.io/get_attribute.html

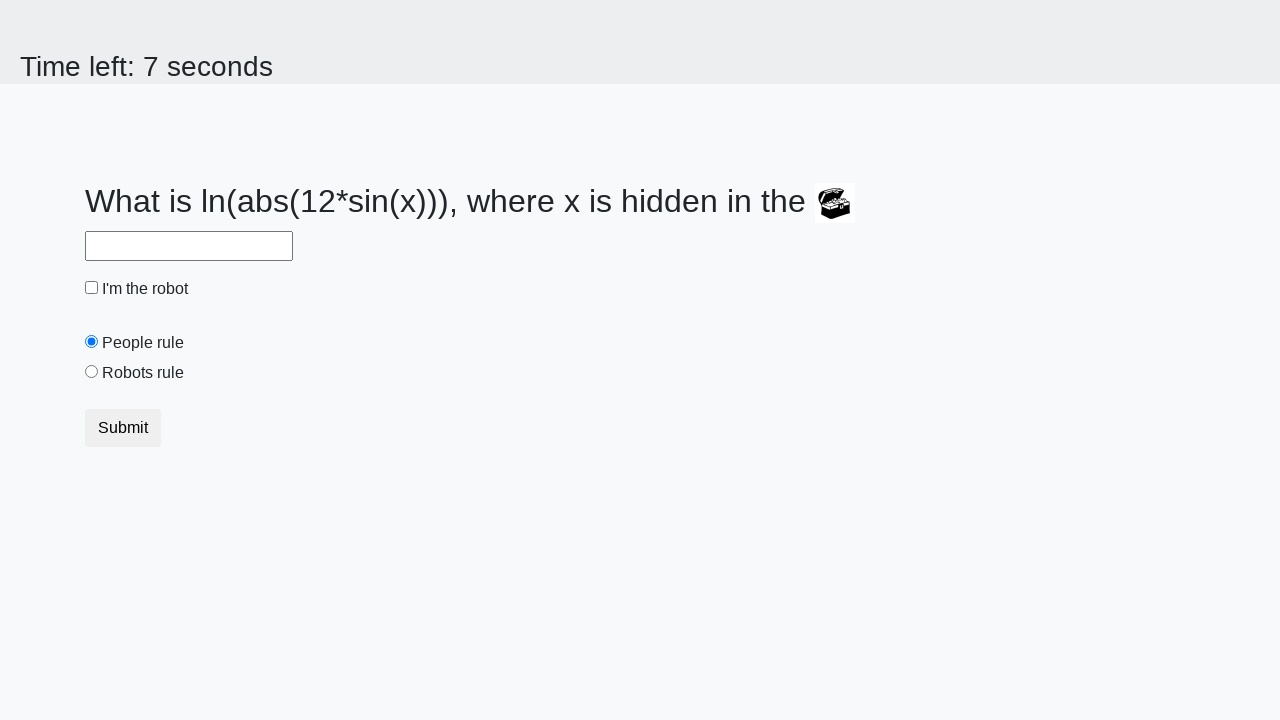

Located the treasure element with hidden attribute
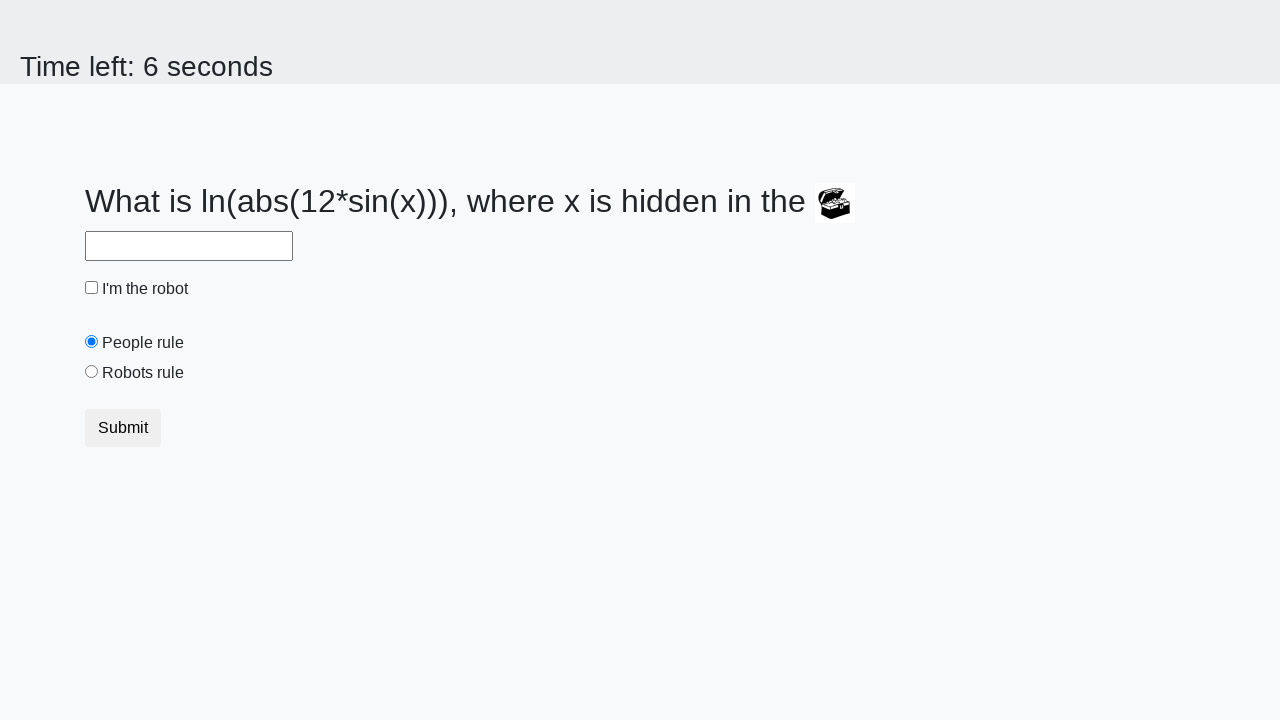

Extracted hidden attribute 'valuex' from treasure element: 840
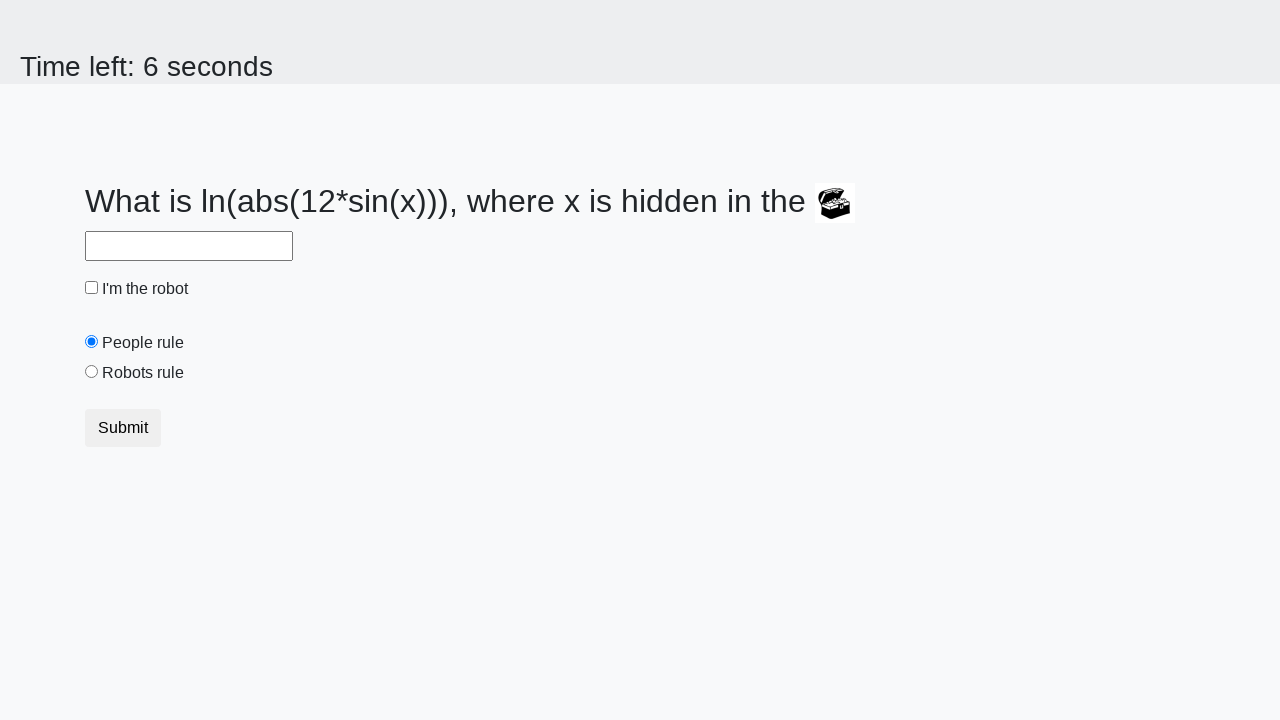

Calculated logarithmic formula result: 2.412473680819027
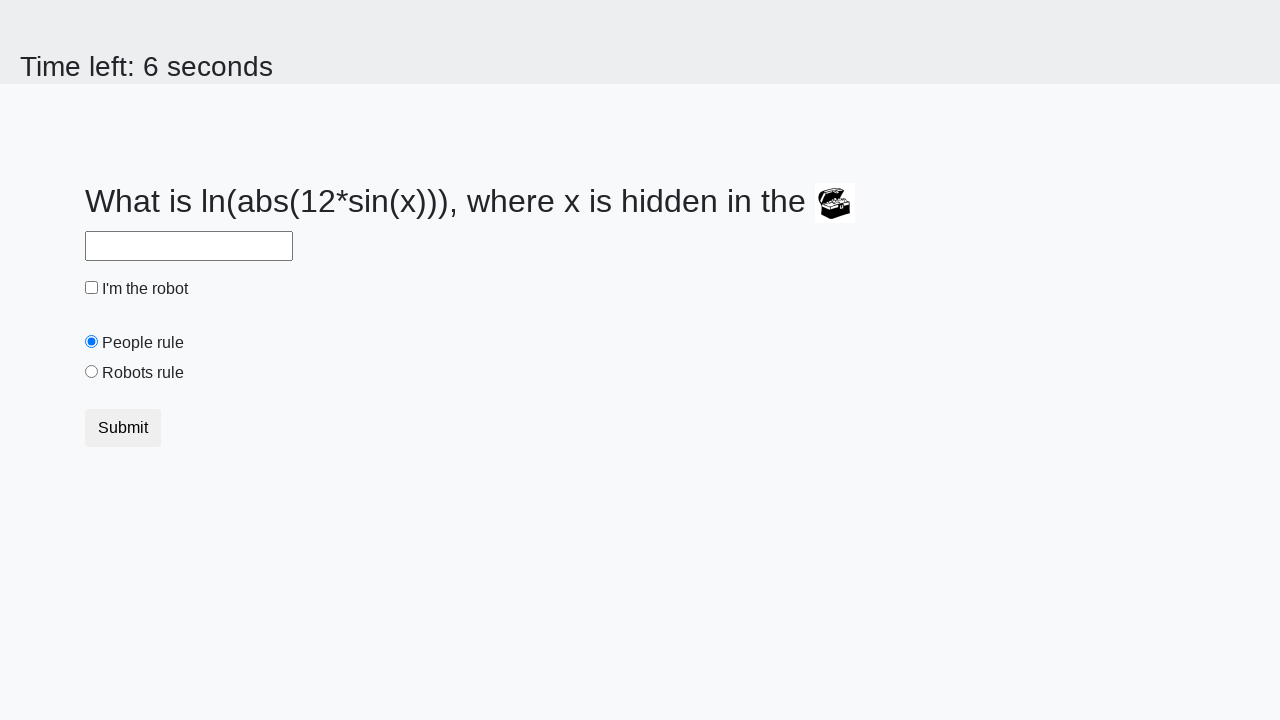

Filled answer field with calculated value: 2.412473680819027 on #answer
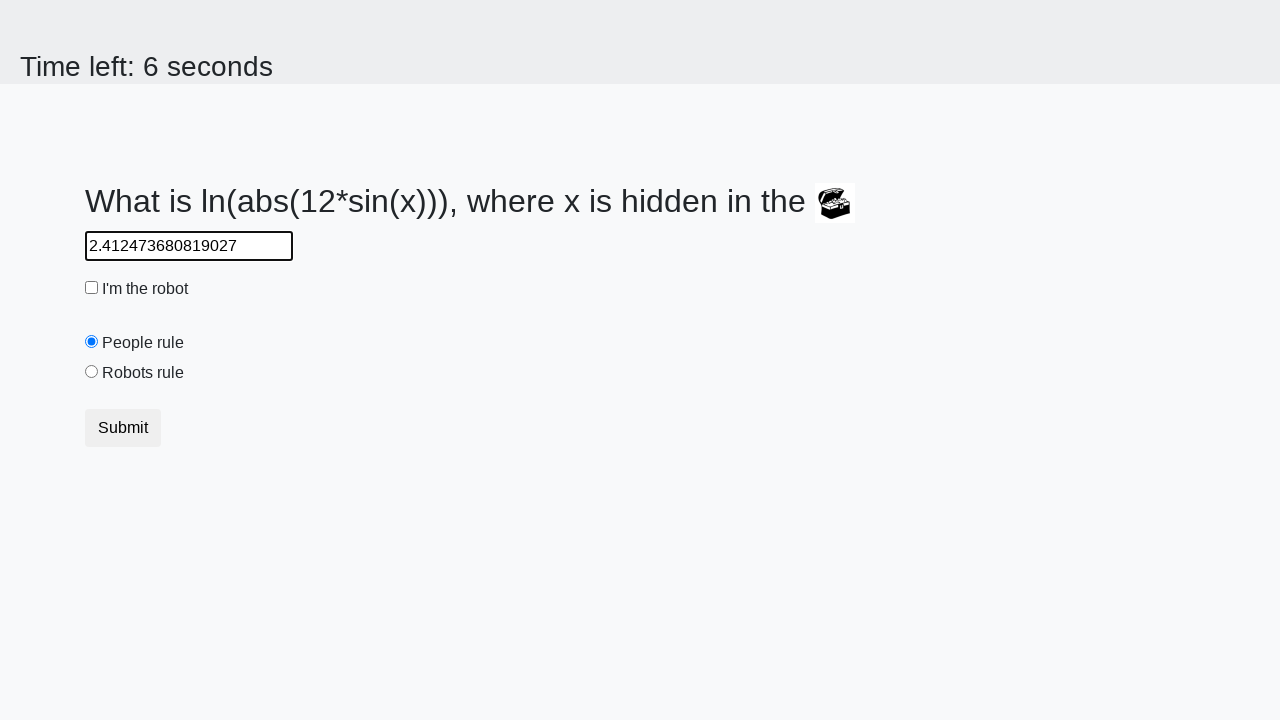

Checked the robot checkbox at (92, 288) on #robotCheckbox
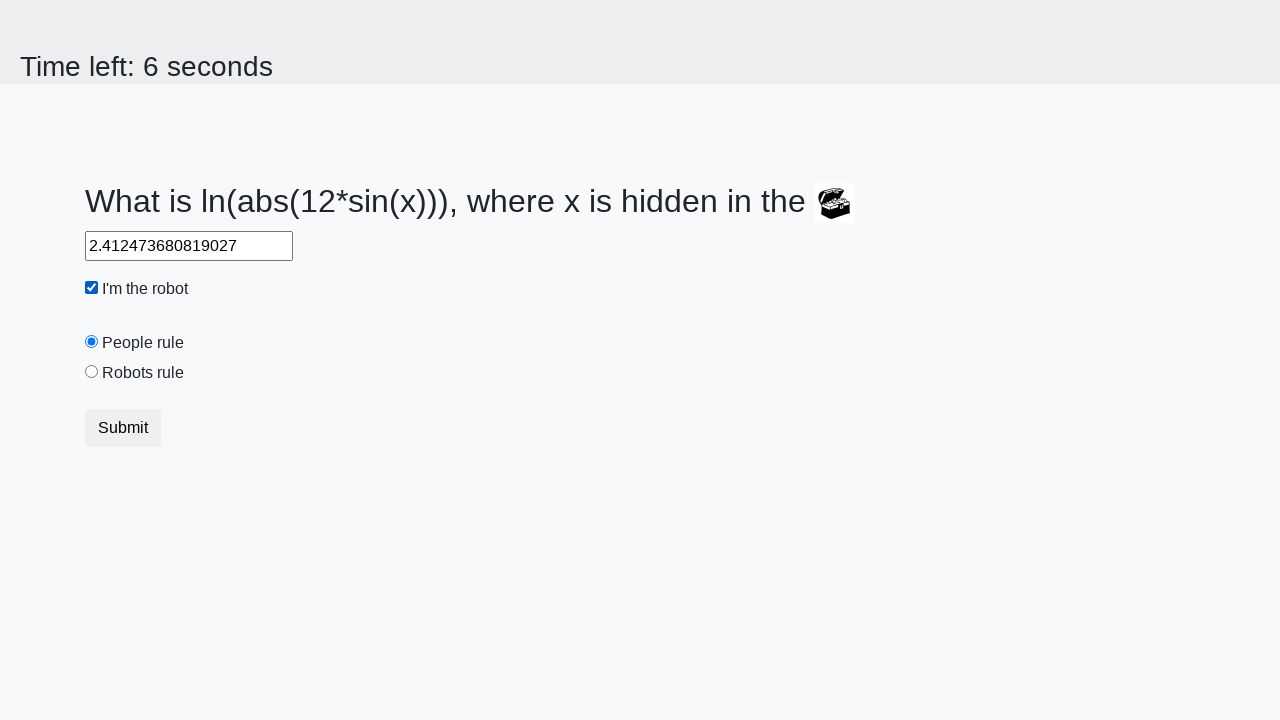

Checked the robots rule checkbox at (92, 372) on #robotsRule
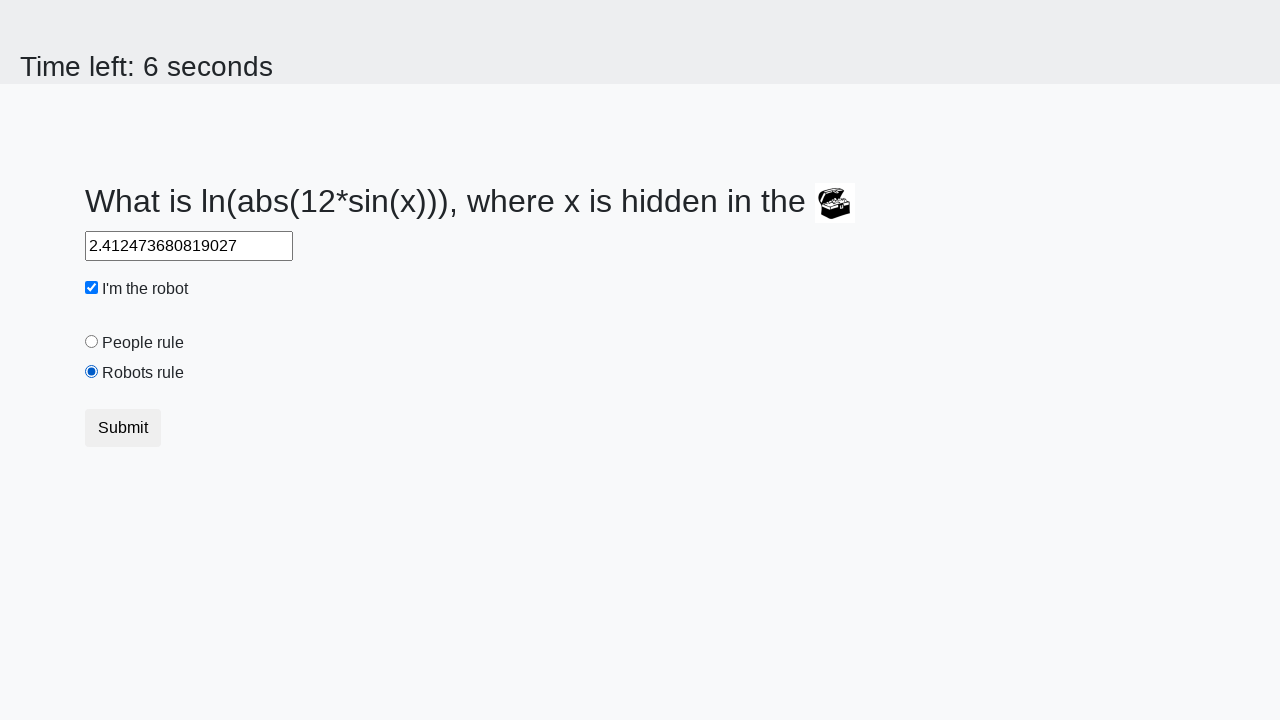

Clicked form submit button at (123, 428) on xpath=//html/body/div/form/div/div/button
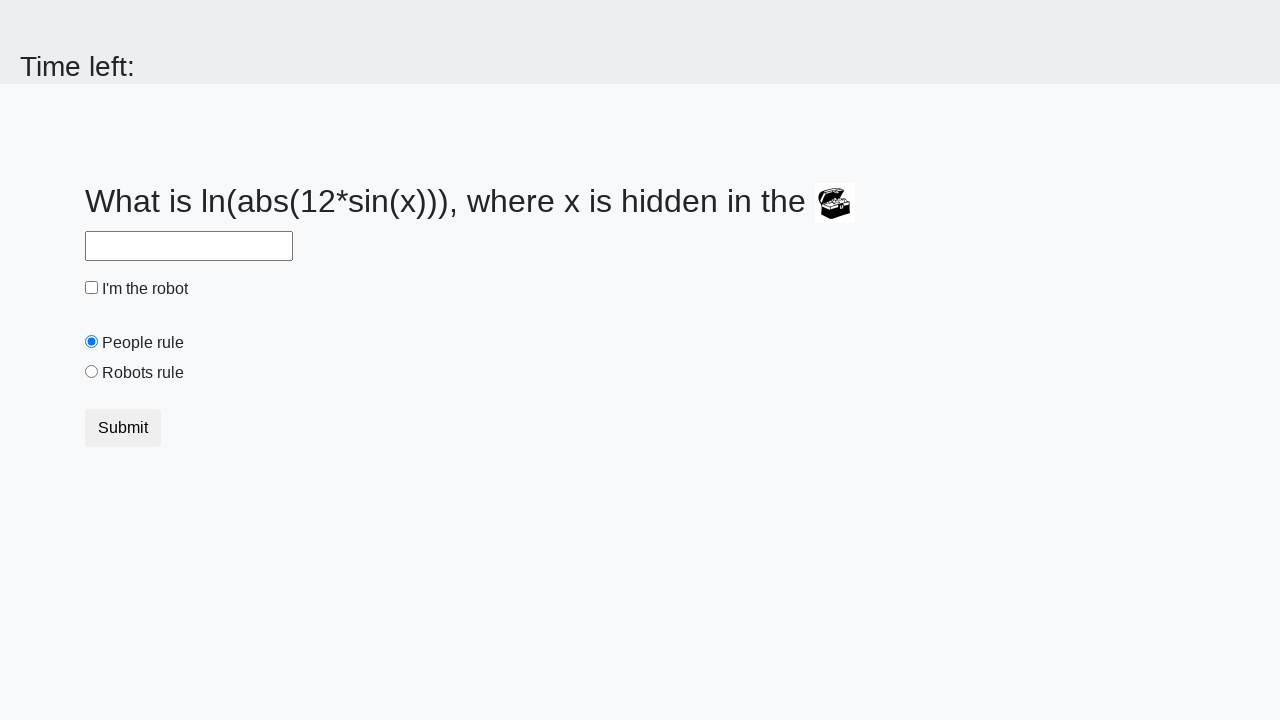

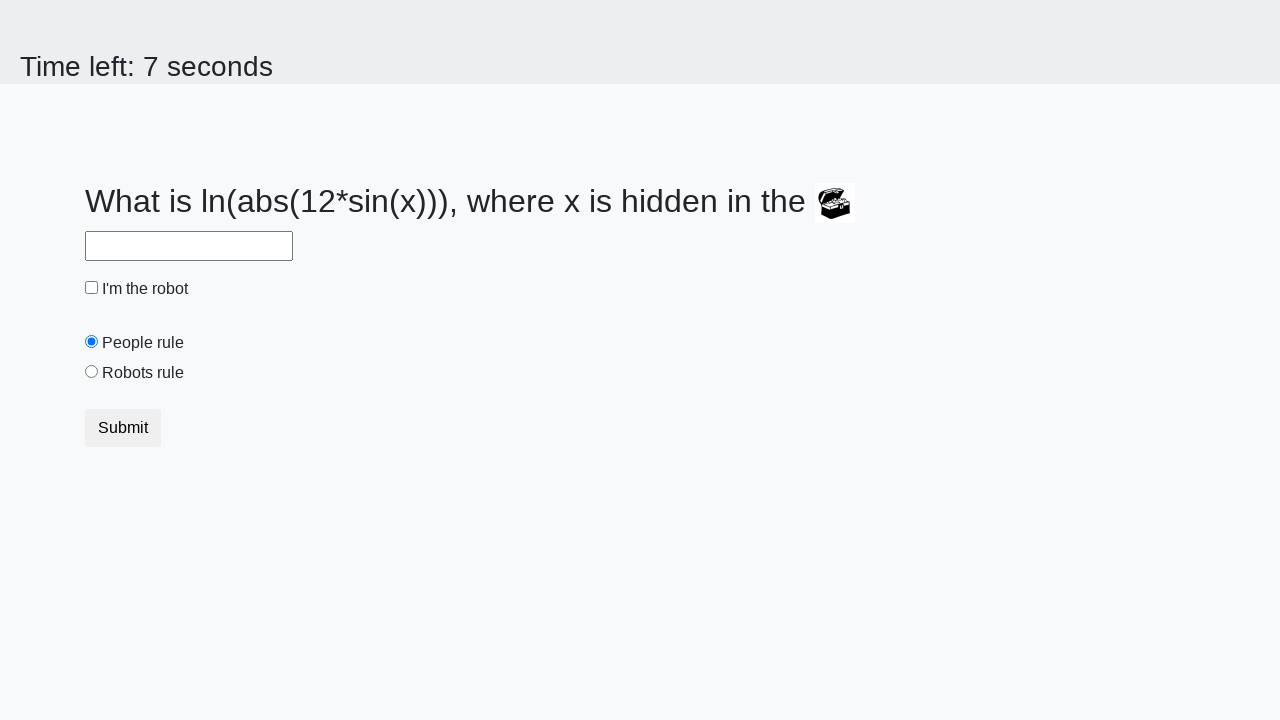